Tests navigation through a menu list by verifying all menu items are displayed and clicking on a specific dropdown menu item

Starting URL: https://the-internet.herokuapp.com/

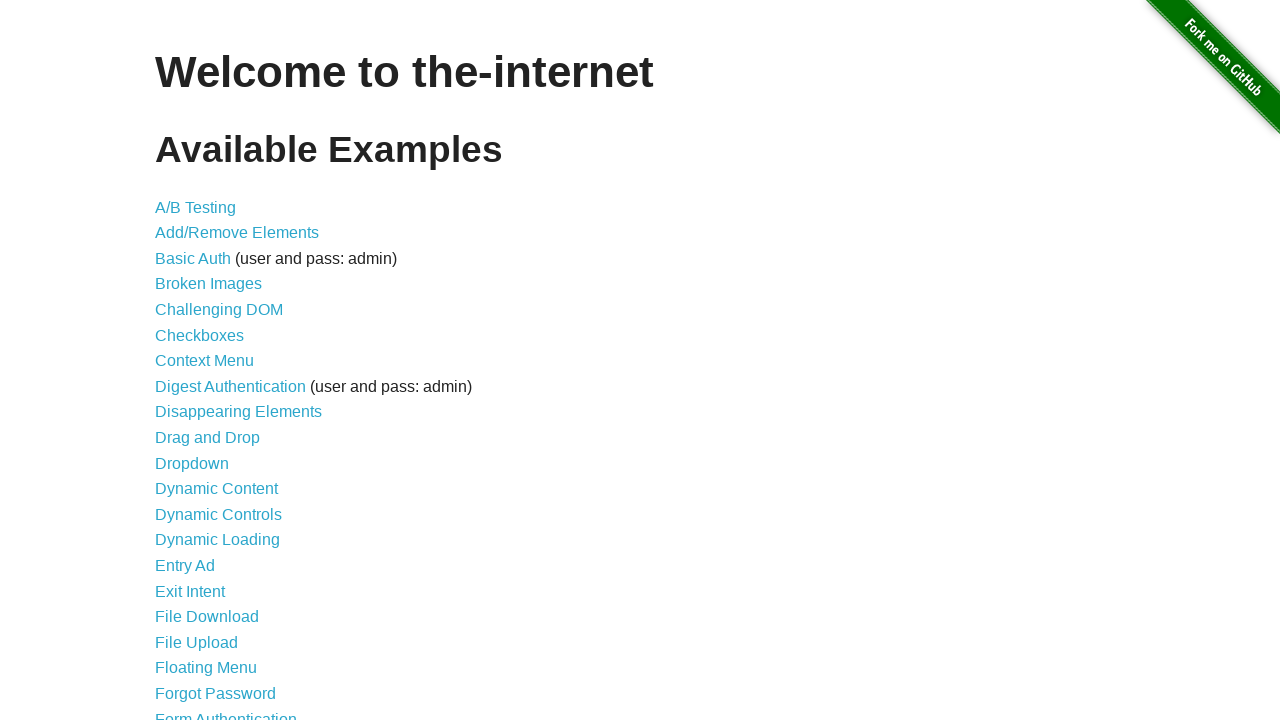

Located all menu items using XPath selector
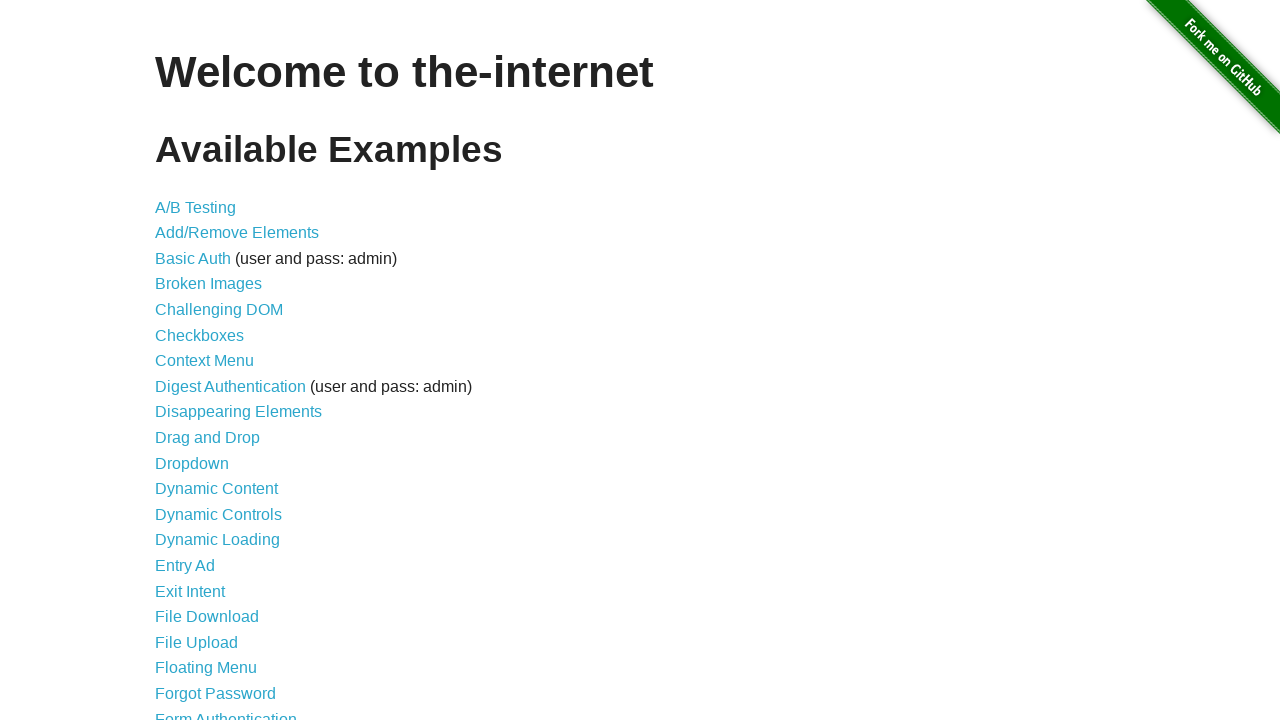

Verified that 44 menu items are present
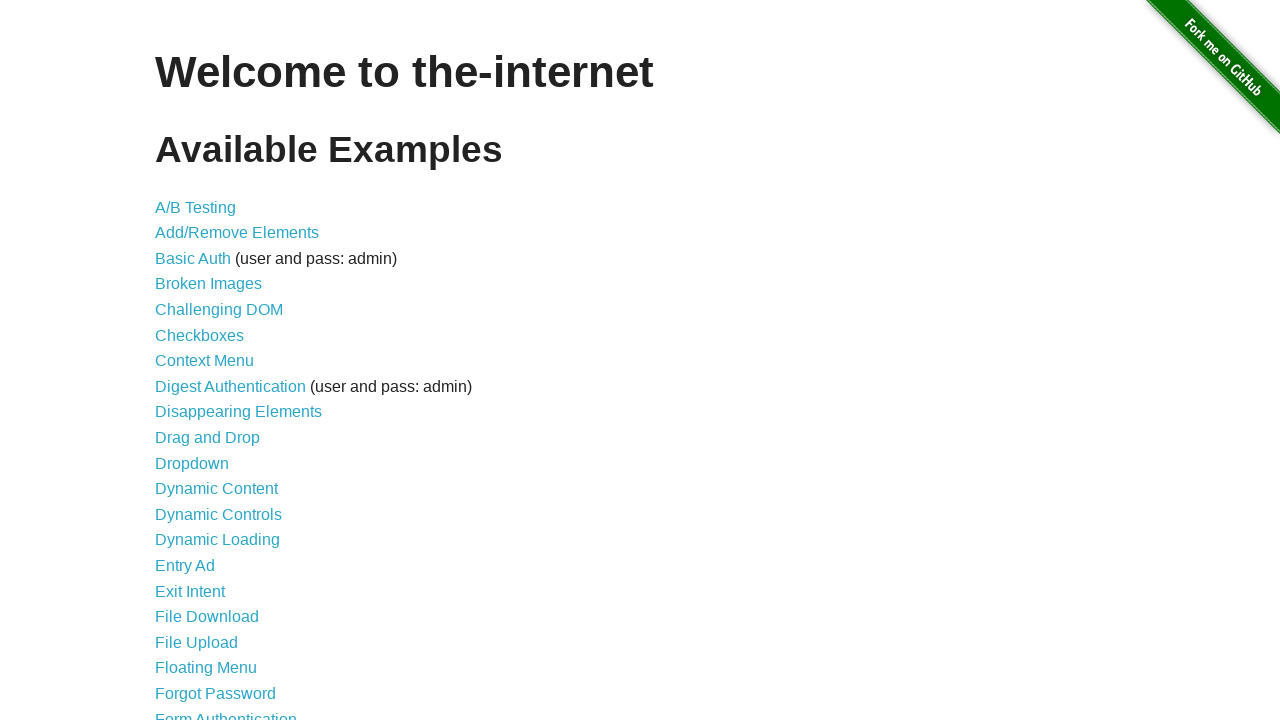

Retrieved text from 6th menu item: Checkboxes
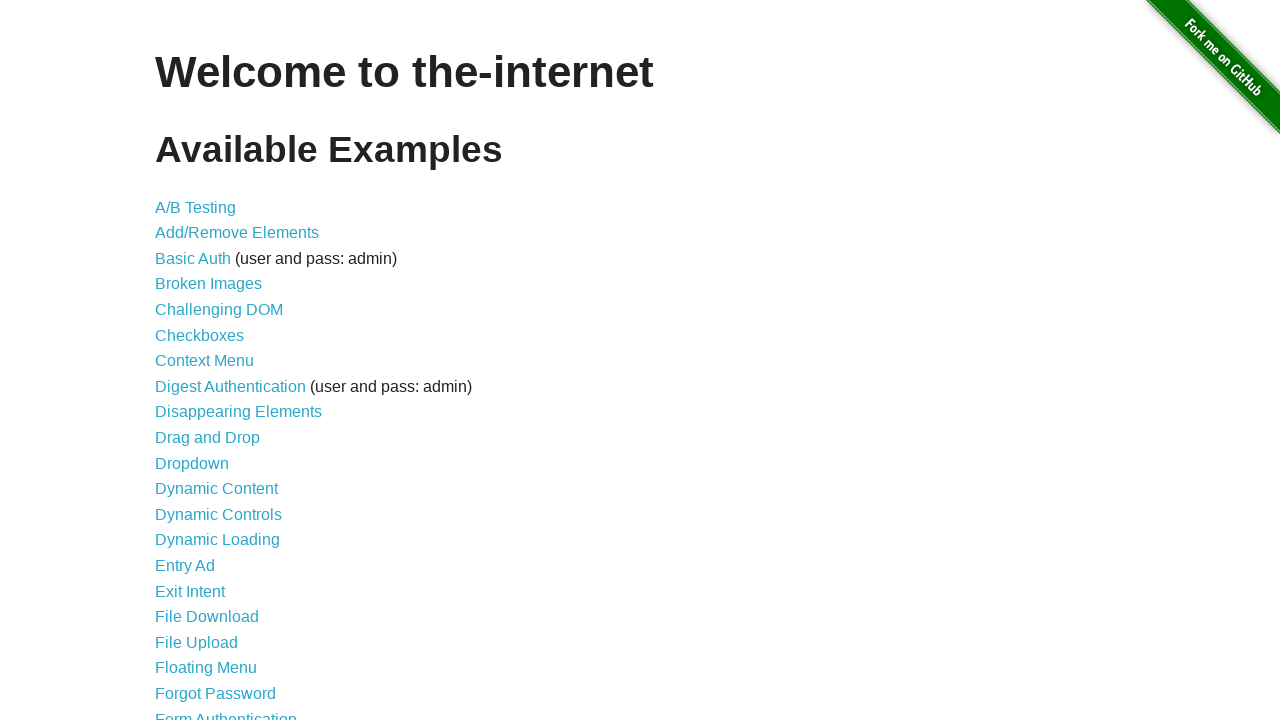

Printed all menu item texts
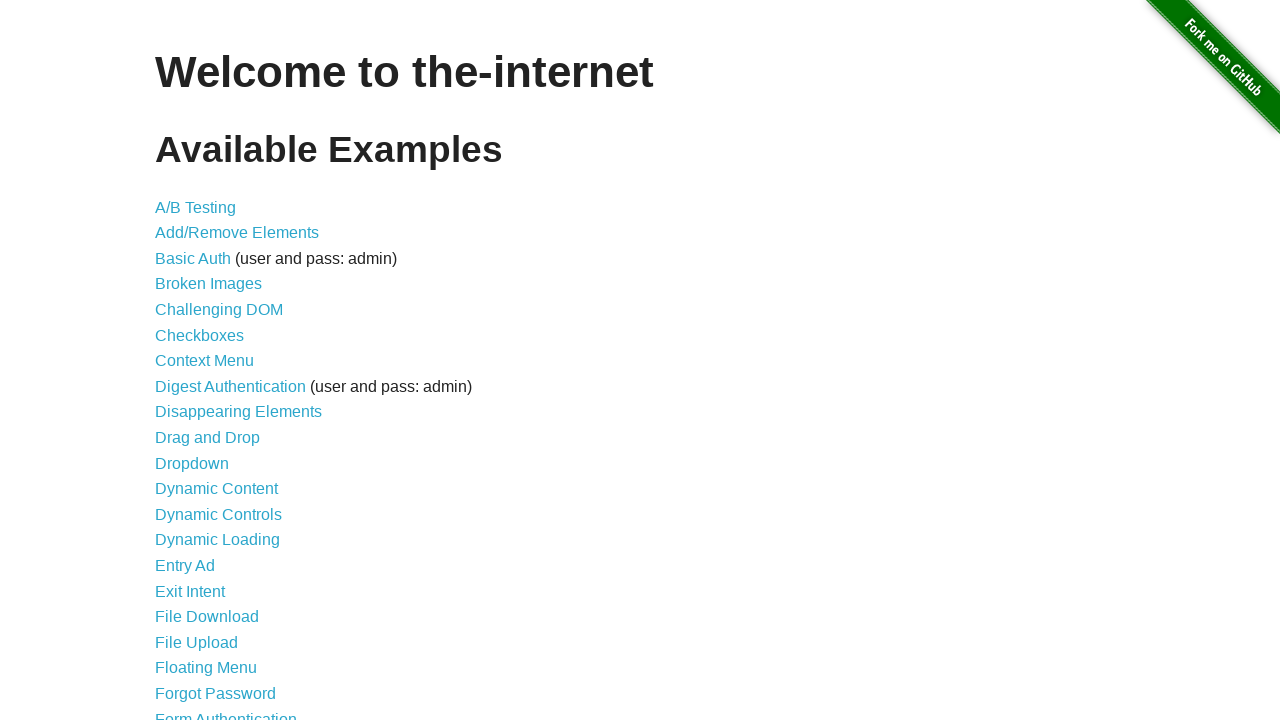

Verified all menu items are visible
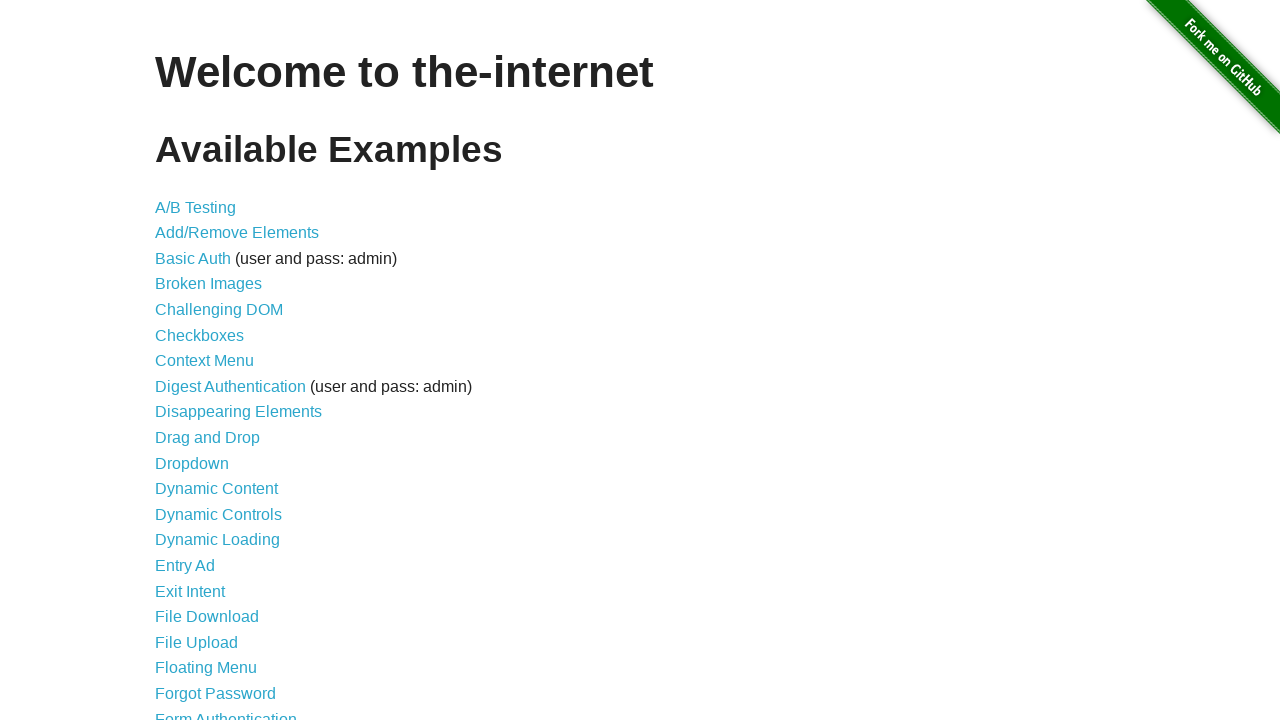

Clicked on 'Dropdown' menu item at (192, 463) on xpath=//a[text()='Checkboxes']/../../li/a >> nth=10
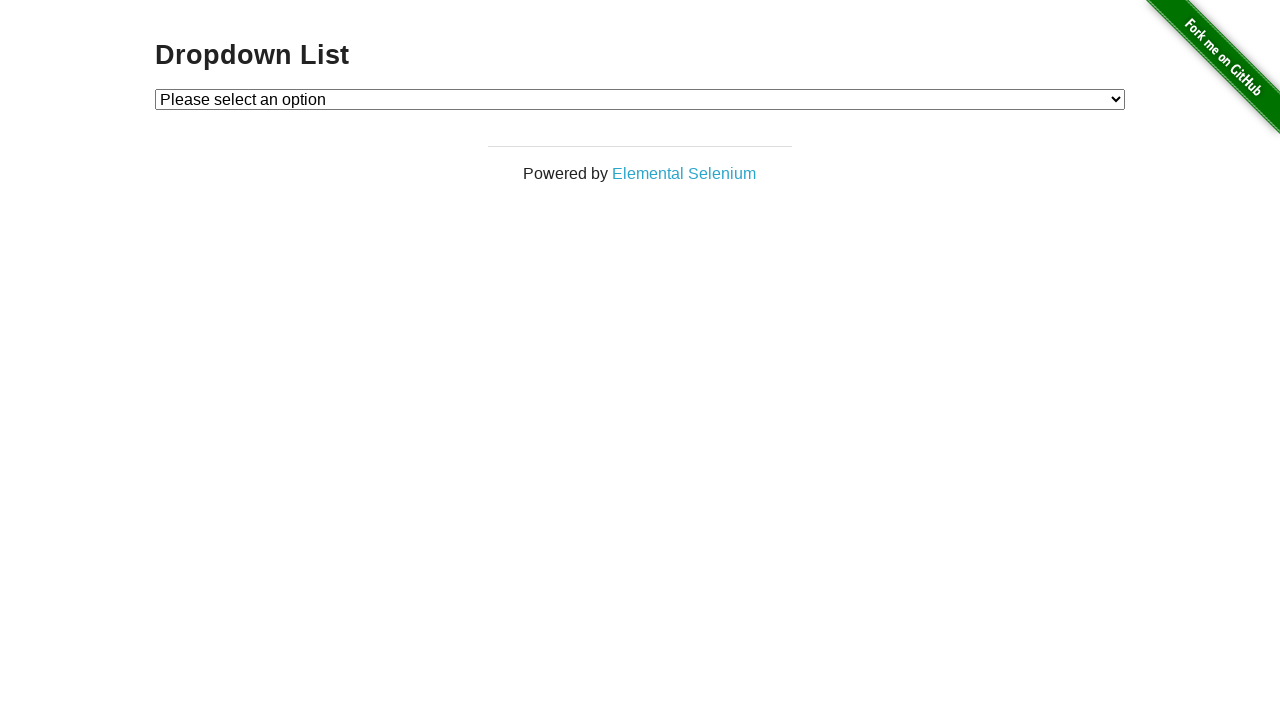

Waited 1000ms for page to respond
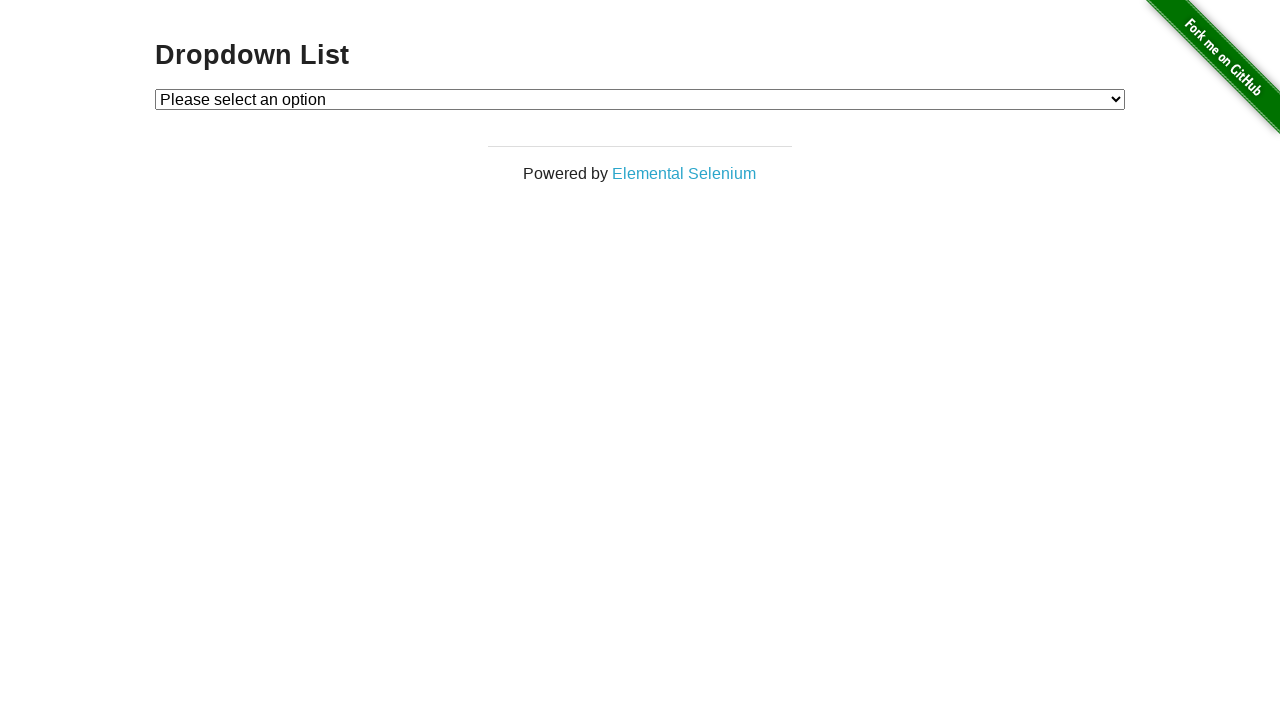

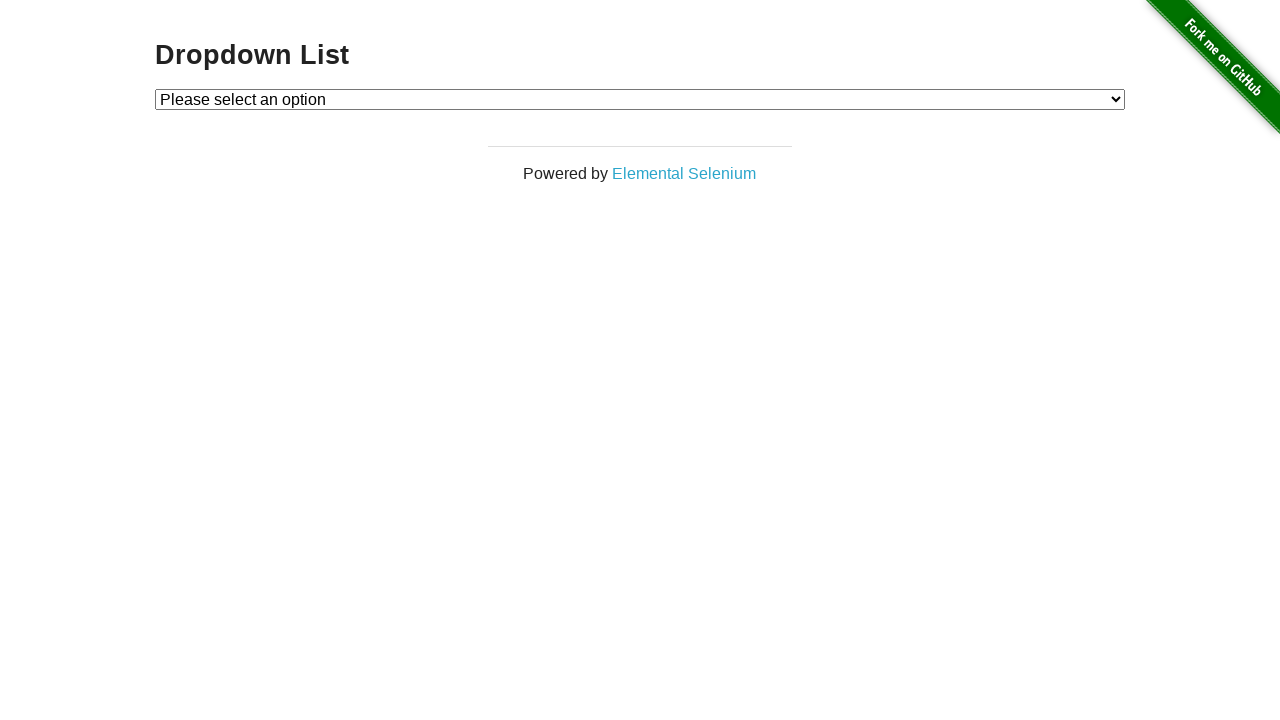